Navigates to the Playwright documentation website and clicks on the Docs link to access the documentation page

Starting URL: https://playwright.dev

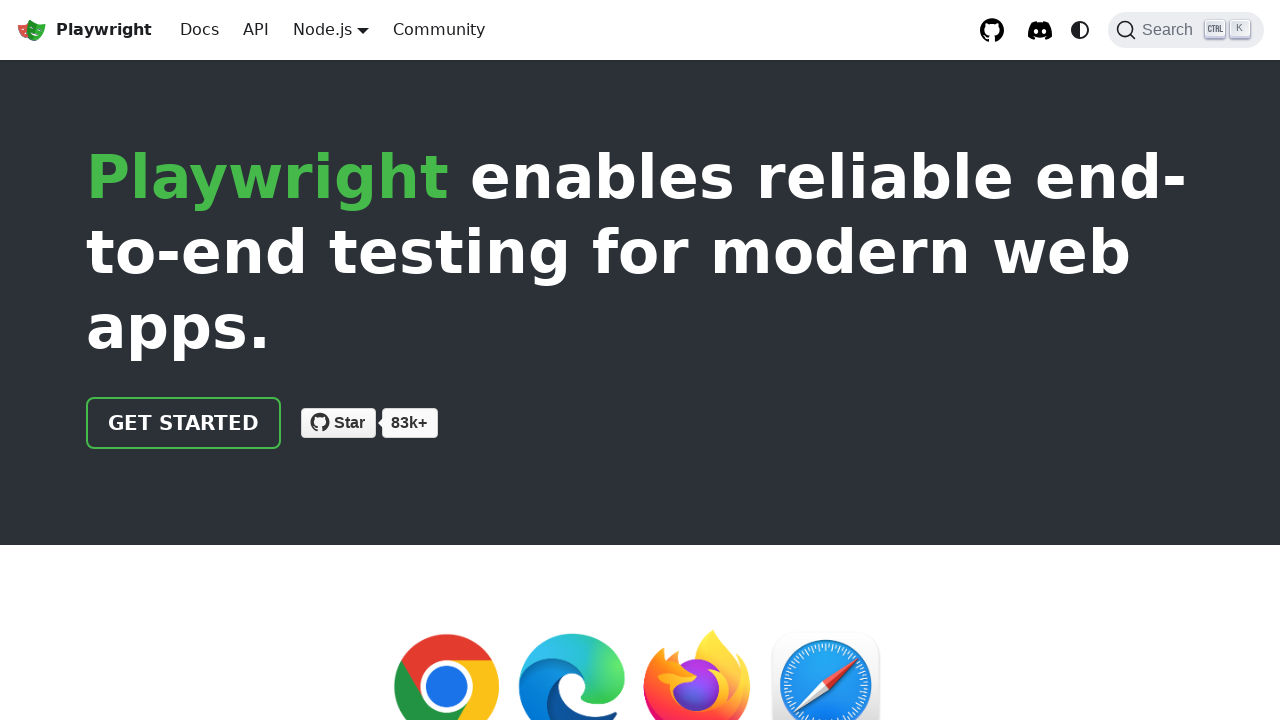

Clicked on the Docs link at (200, 30) on internal:role=link[name="Docs"i]
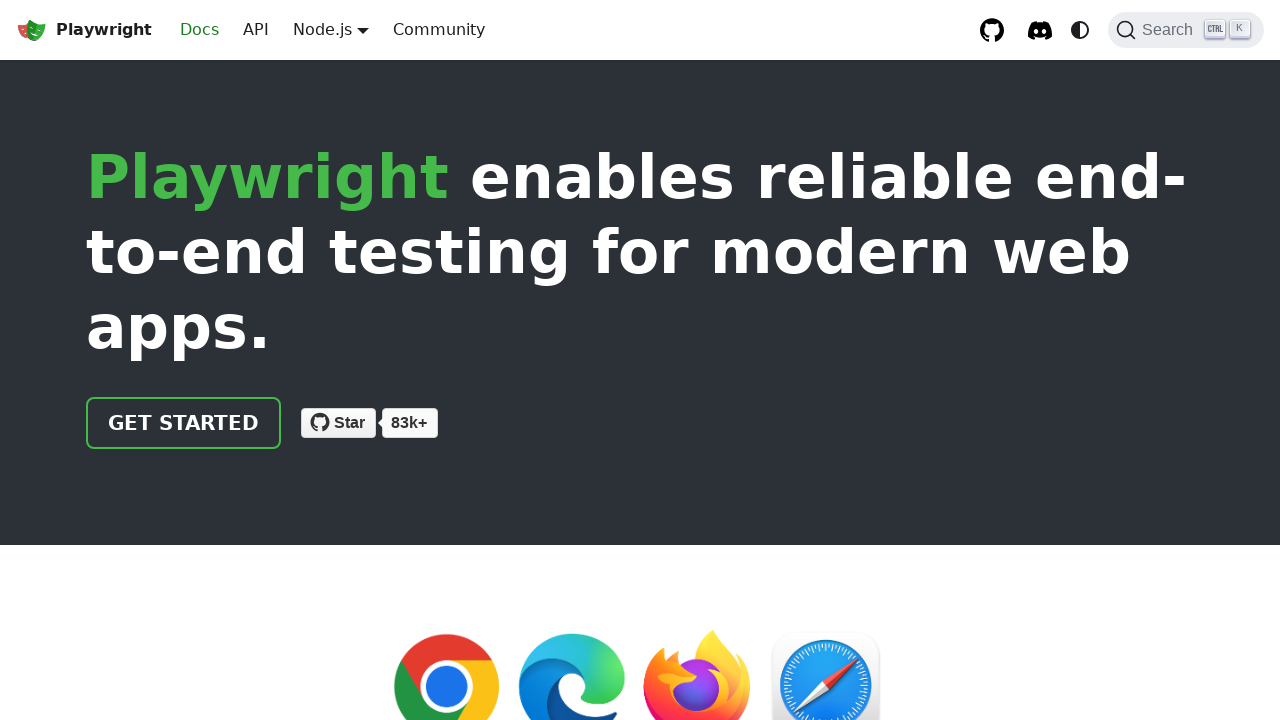

Waited for page to load and network to become idle
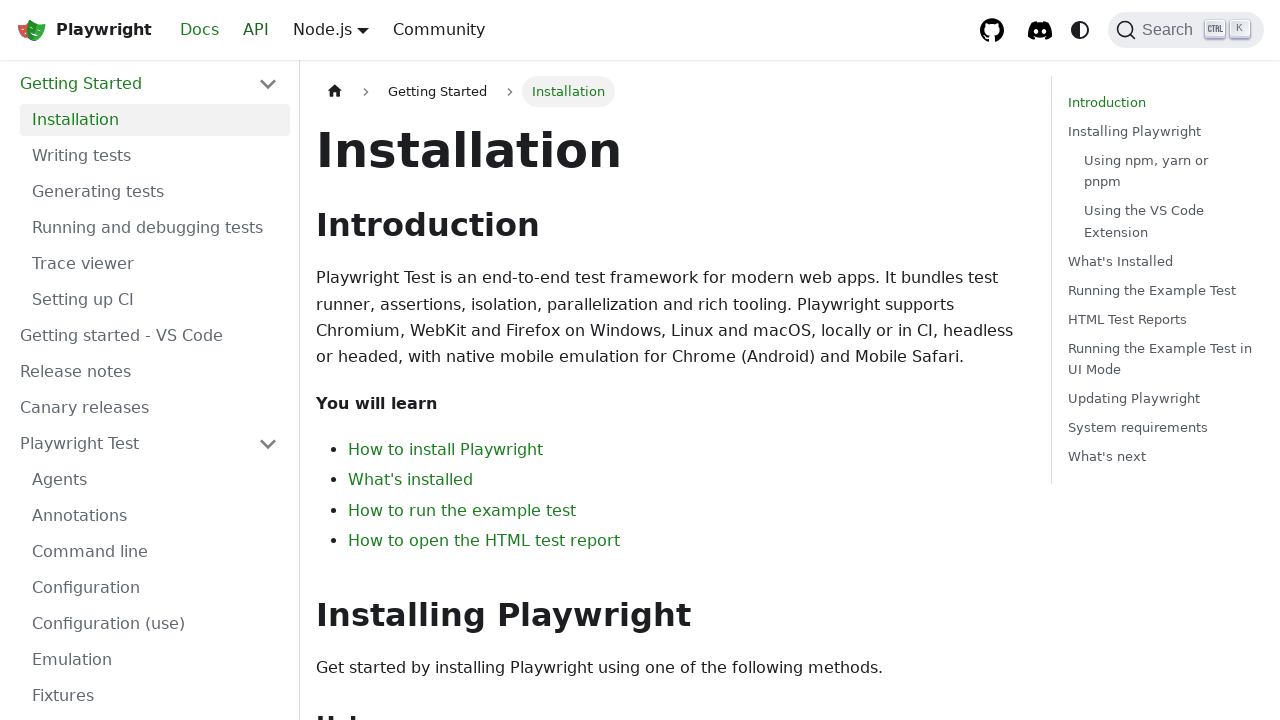

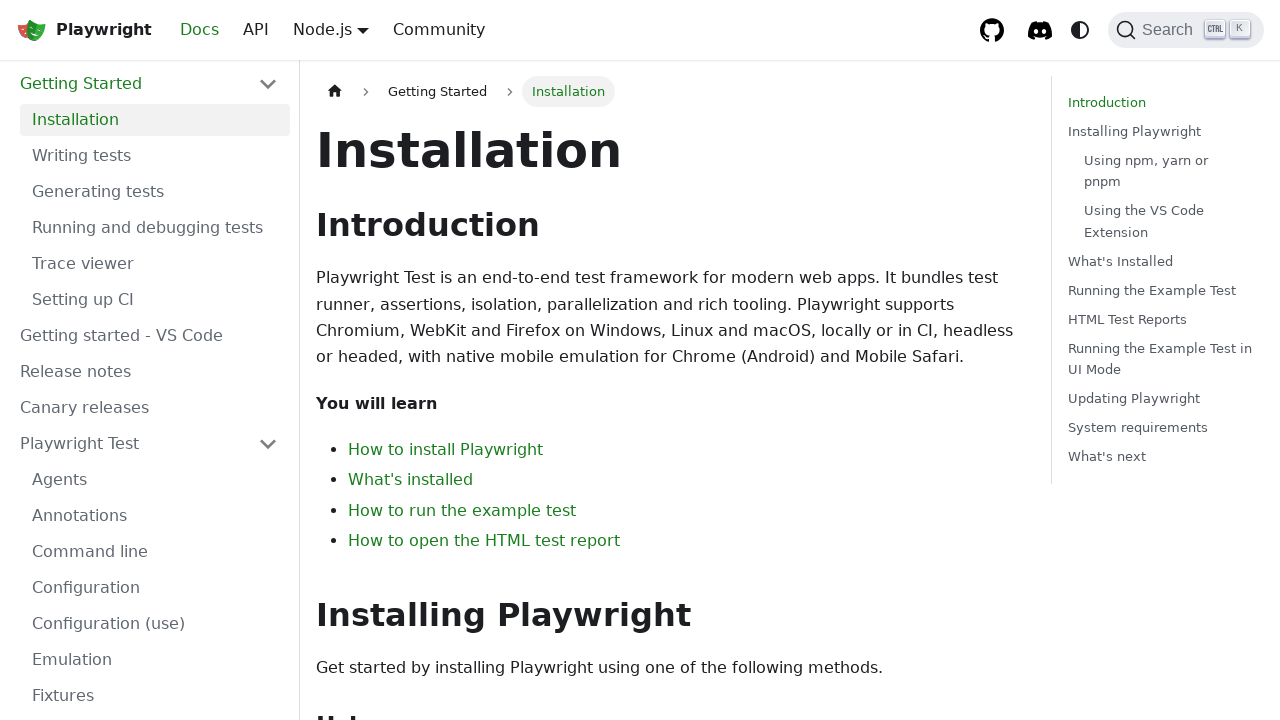